Tests dynamic controls page by clicking remove button and using explicit waits for checkbox to disappear and message to appear

Starting URL: https://the-internet.herokuapp.com/dynamic_controls

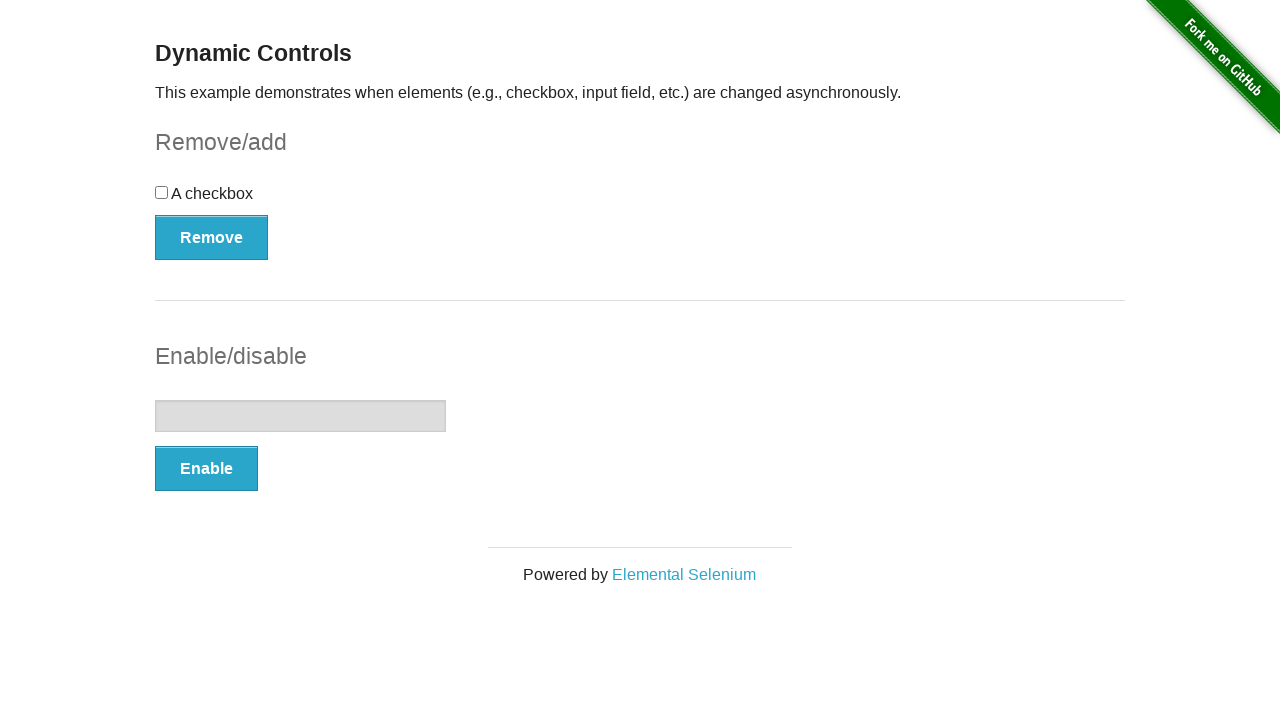

Clicked Remove button to remove checkbox at (212, 237) on xpath=//button[@onclick='swapCheckbox()']
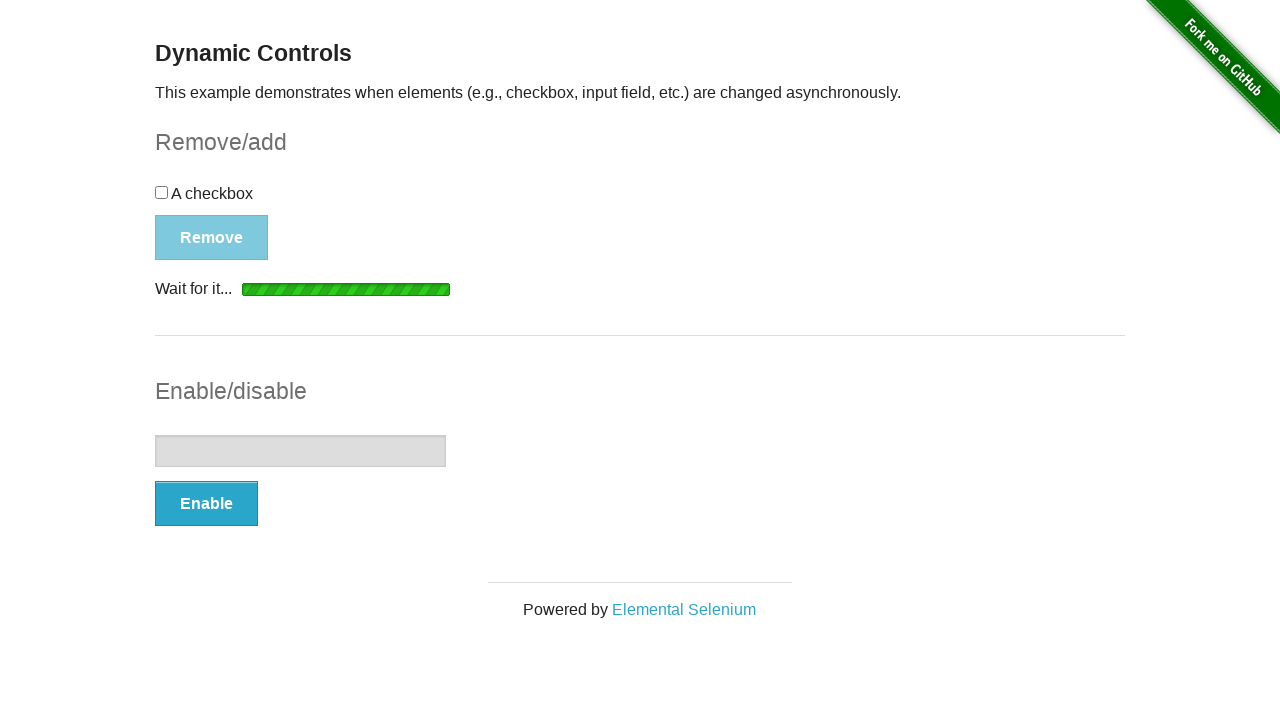

Checkbox disappeared from DOM
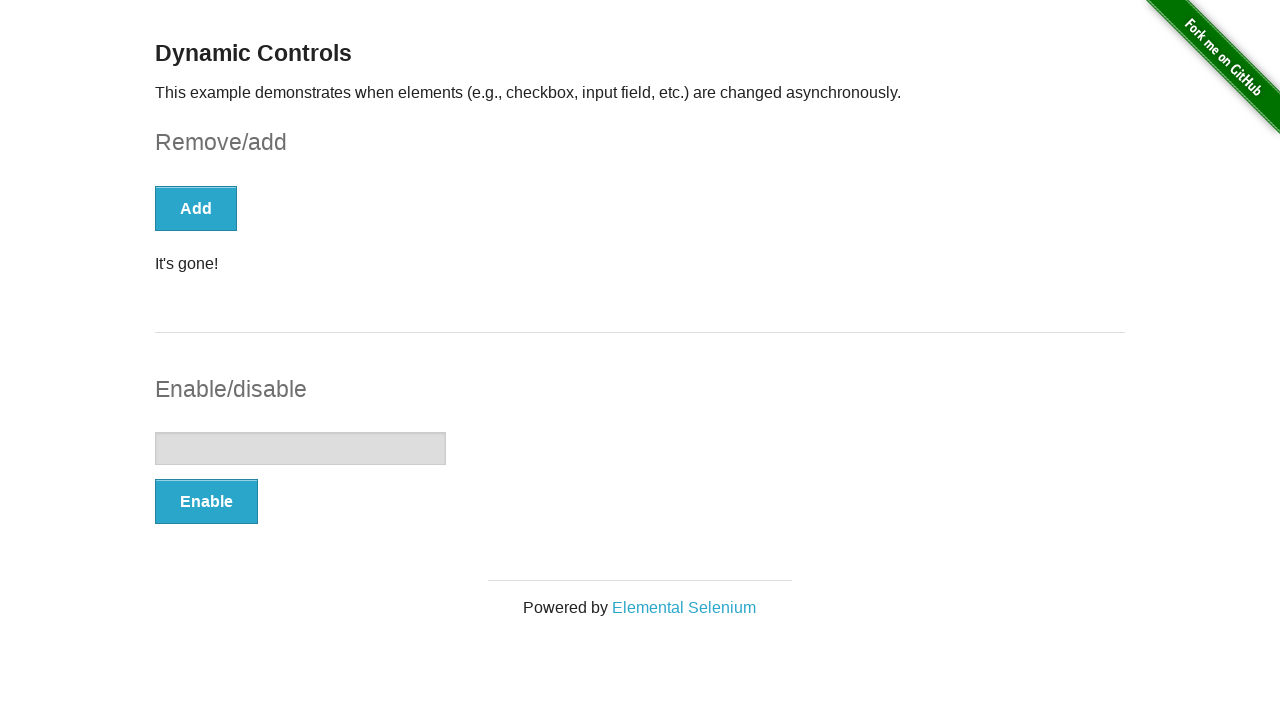

Message appeared confirming checkbox removal
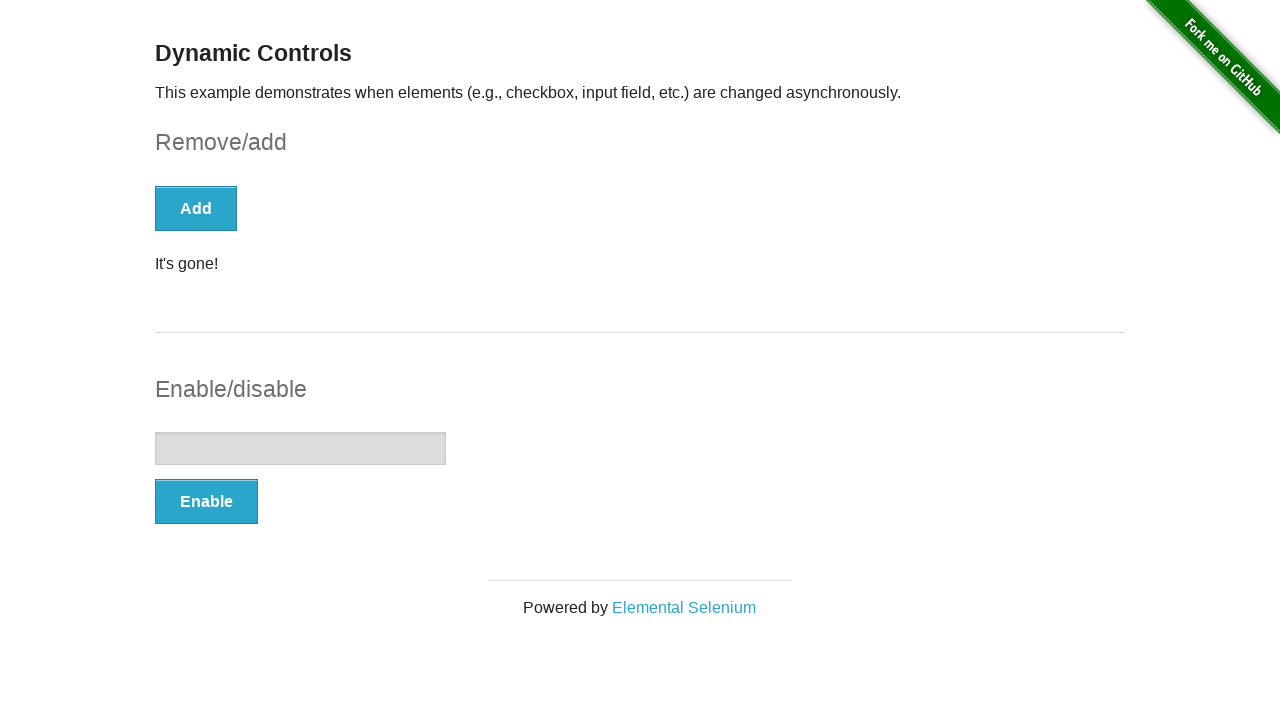

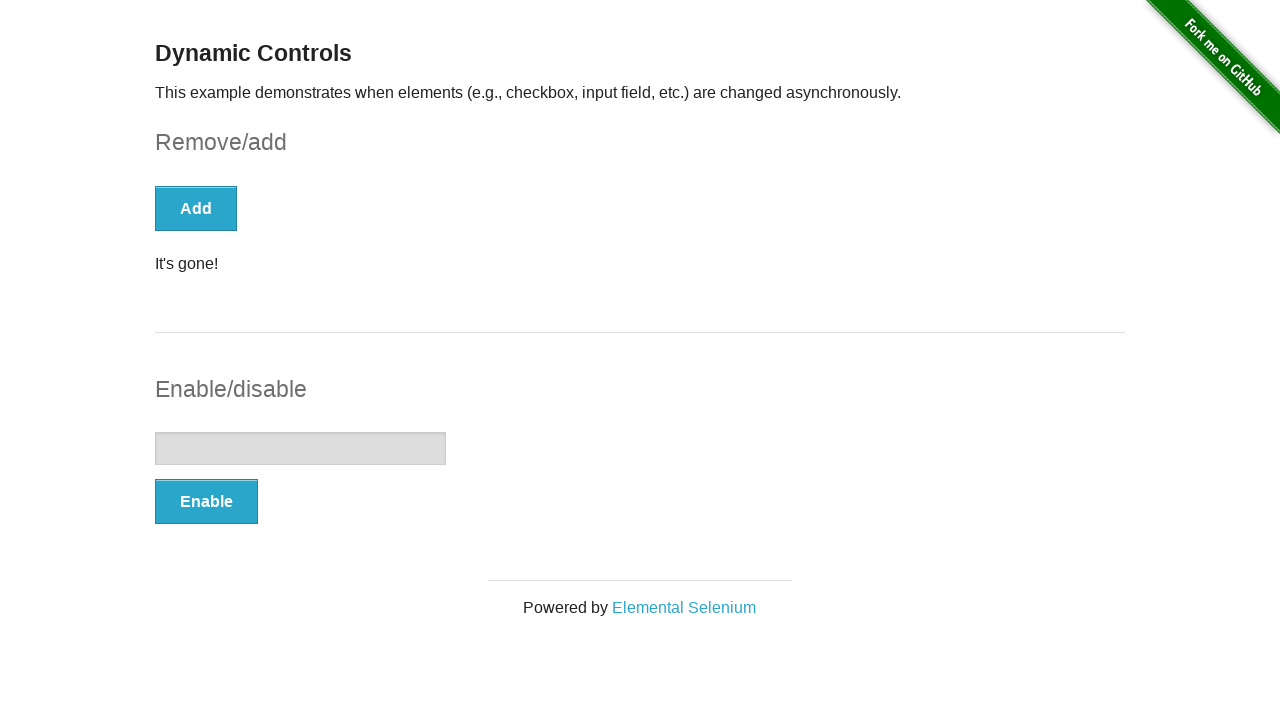